Navigates to a football statistics page and clicks on "All matches" button to display match data in a table

Starting URL: https://www.adamchoi.co.uk/overs/detailed

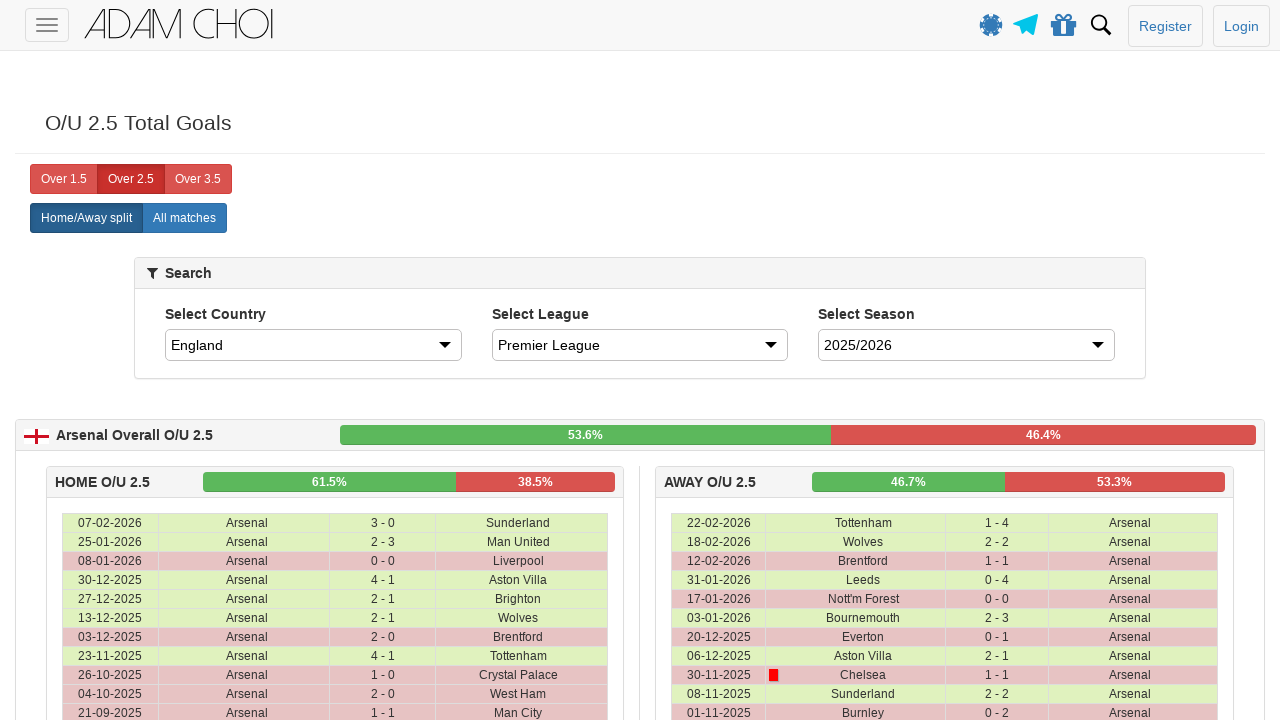

Navigated to football statistics page
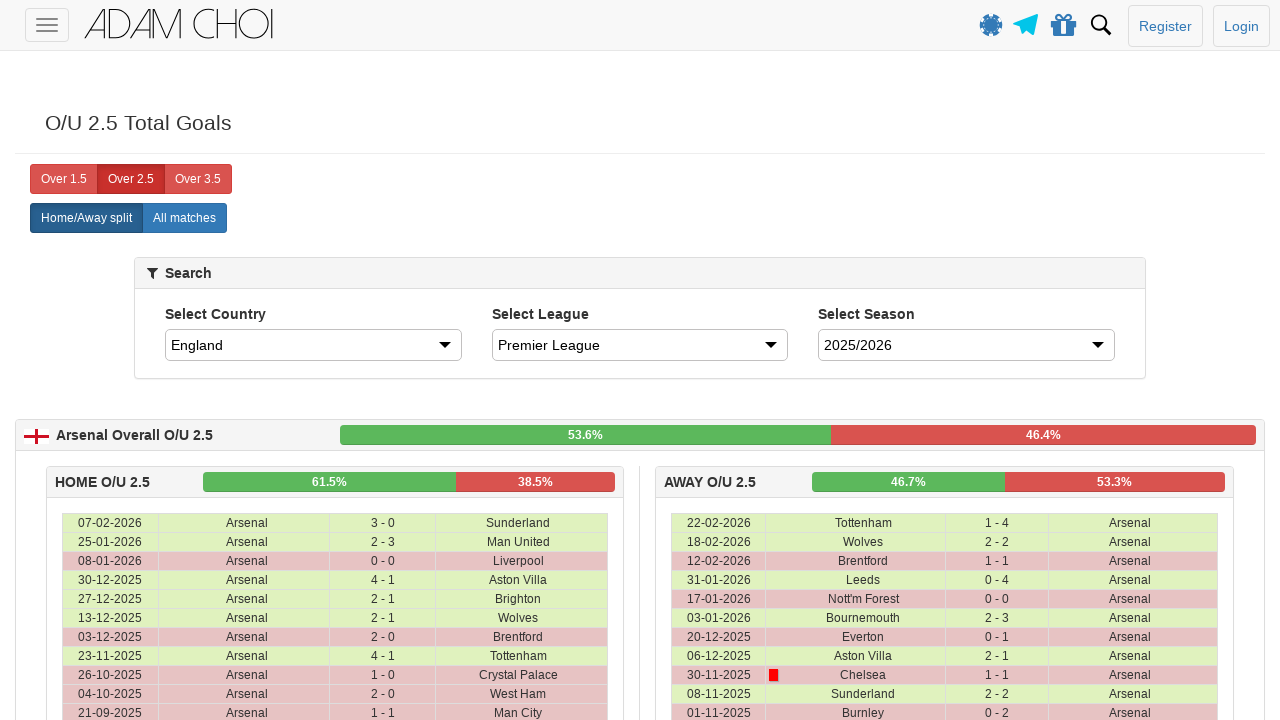

Clicked 'All matches' button to display match data at (184, 218) on xpath=//label[contains(@class, "btn") and contains(text(), "All matches")]
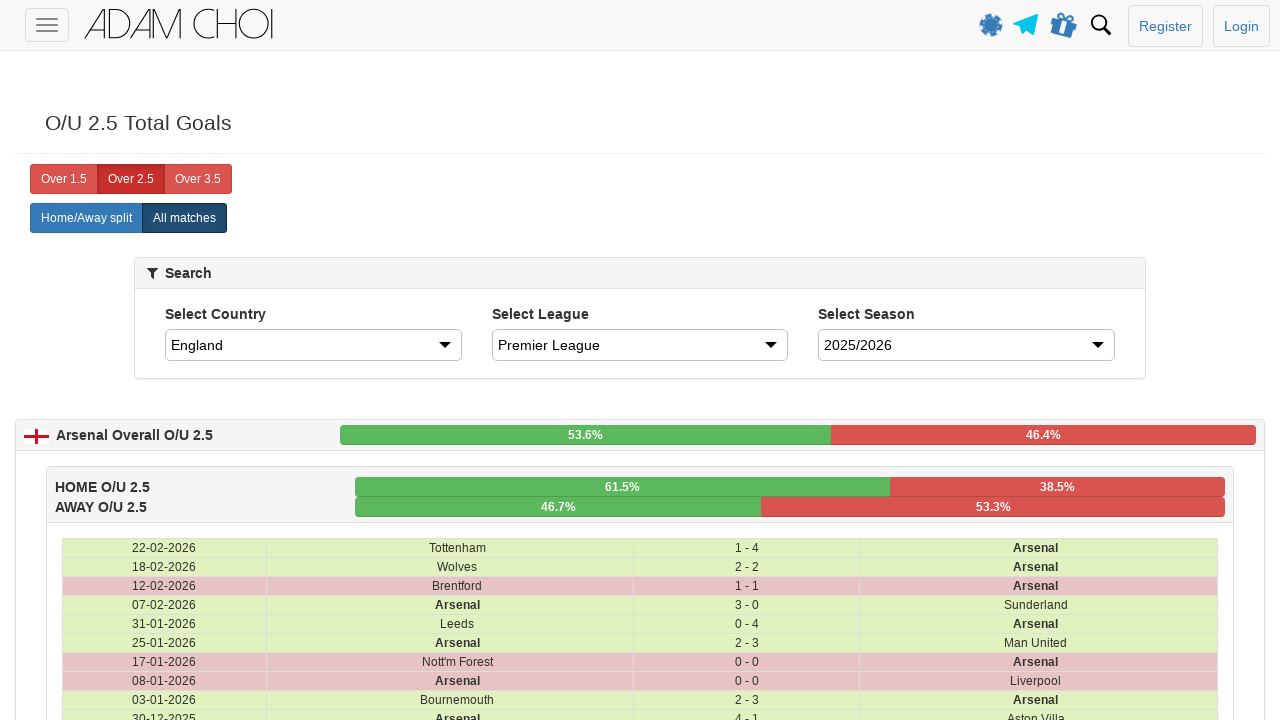

Table rows loaded successfully
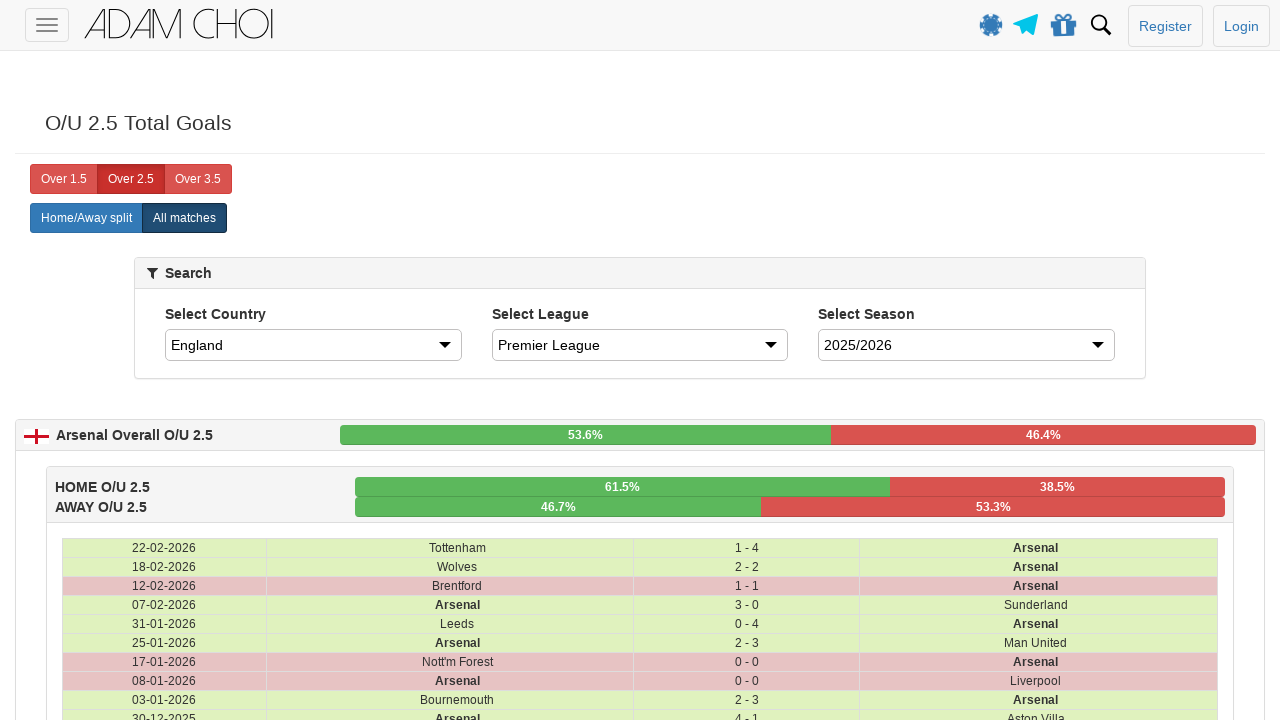

Verified match data - found 582 table rows
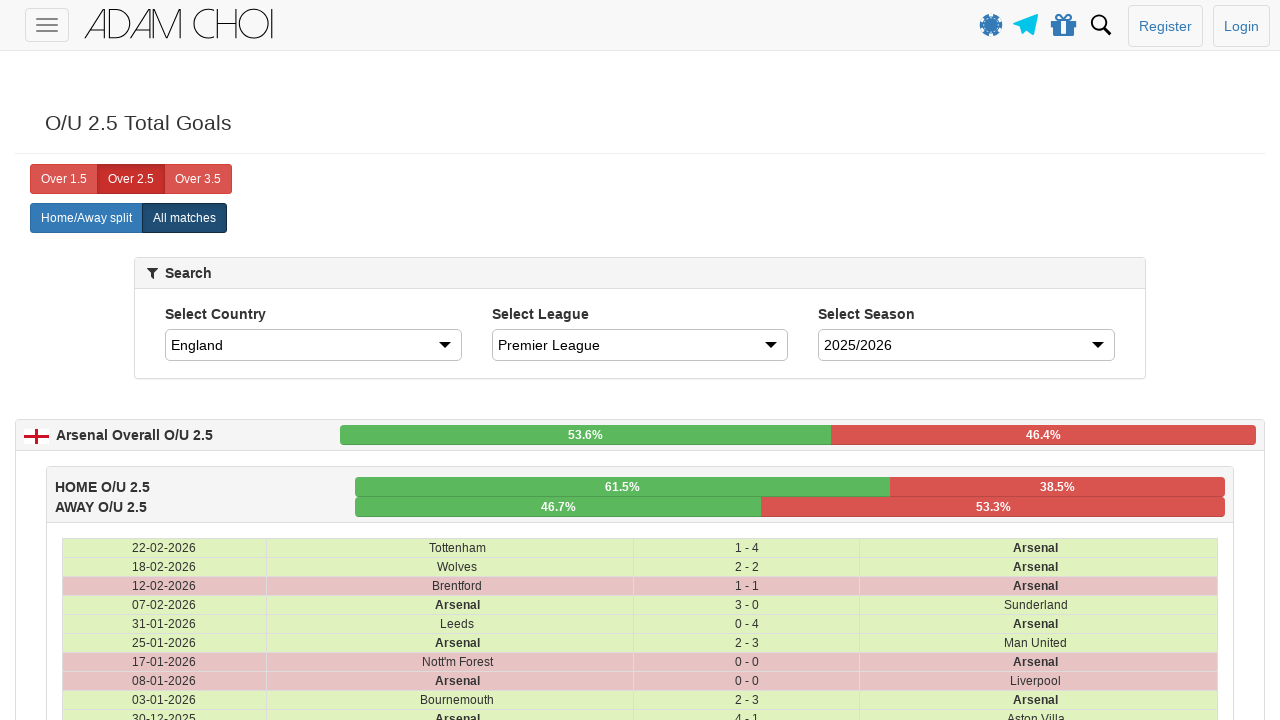

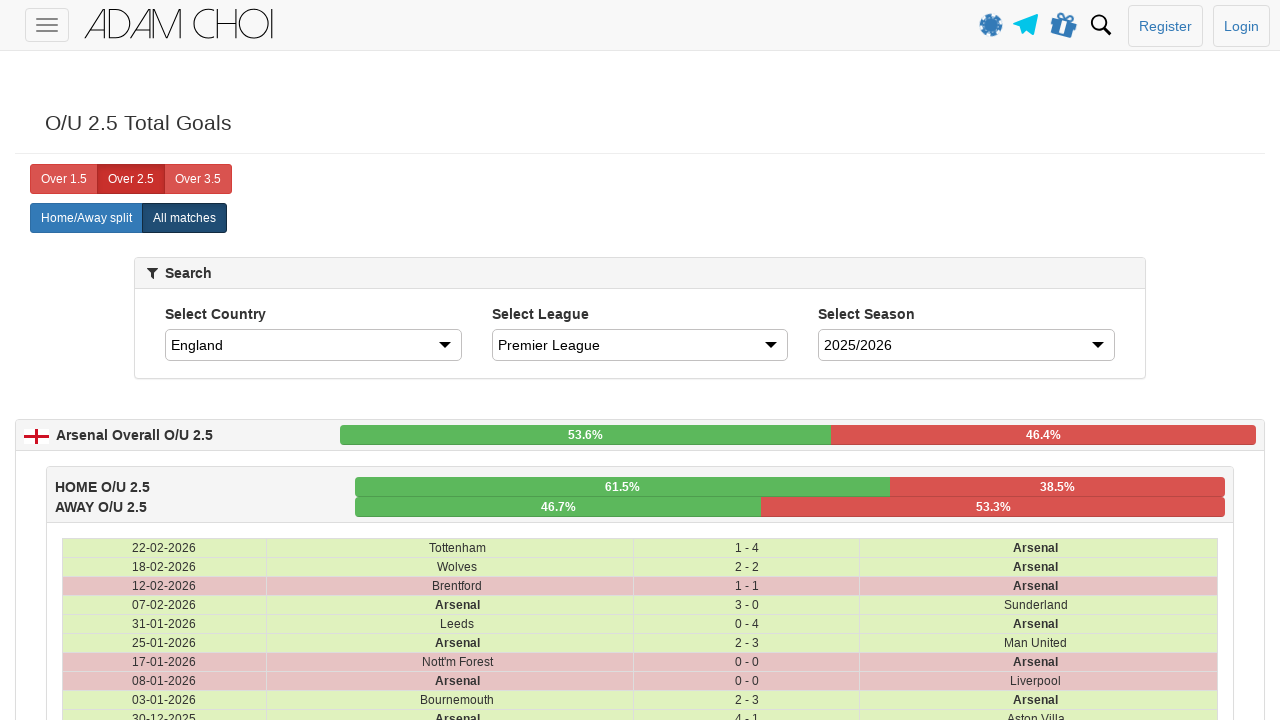